Tests scroll functionality by scrolling down to a "CYDEO" link at the bottom of the page, then scrolling back up using Page Up key presses.

Starting URL: https://practice.cydeo.com/

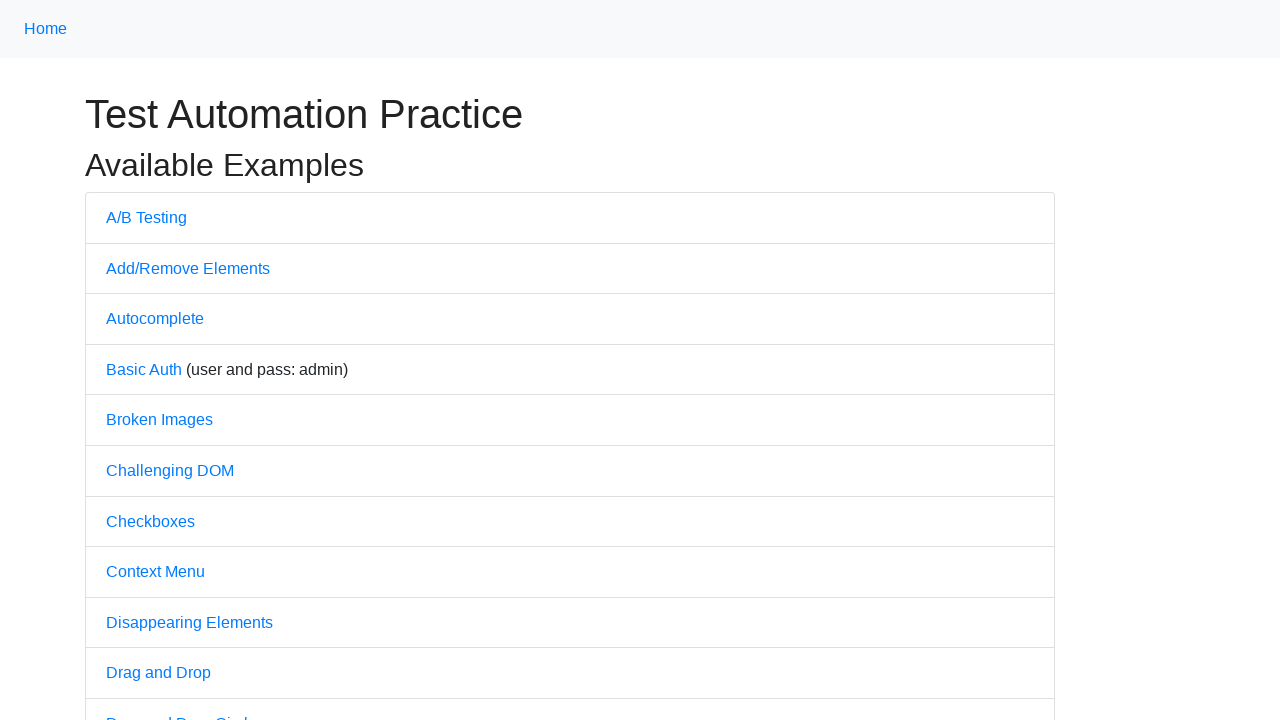

Located the CYDEO link element
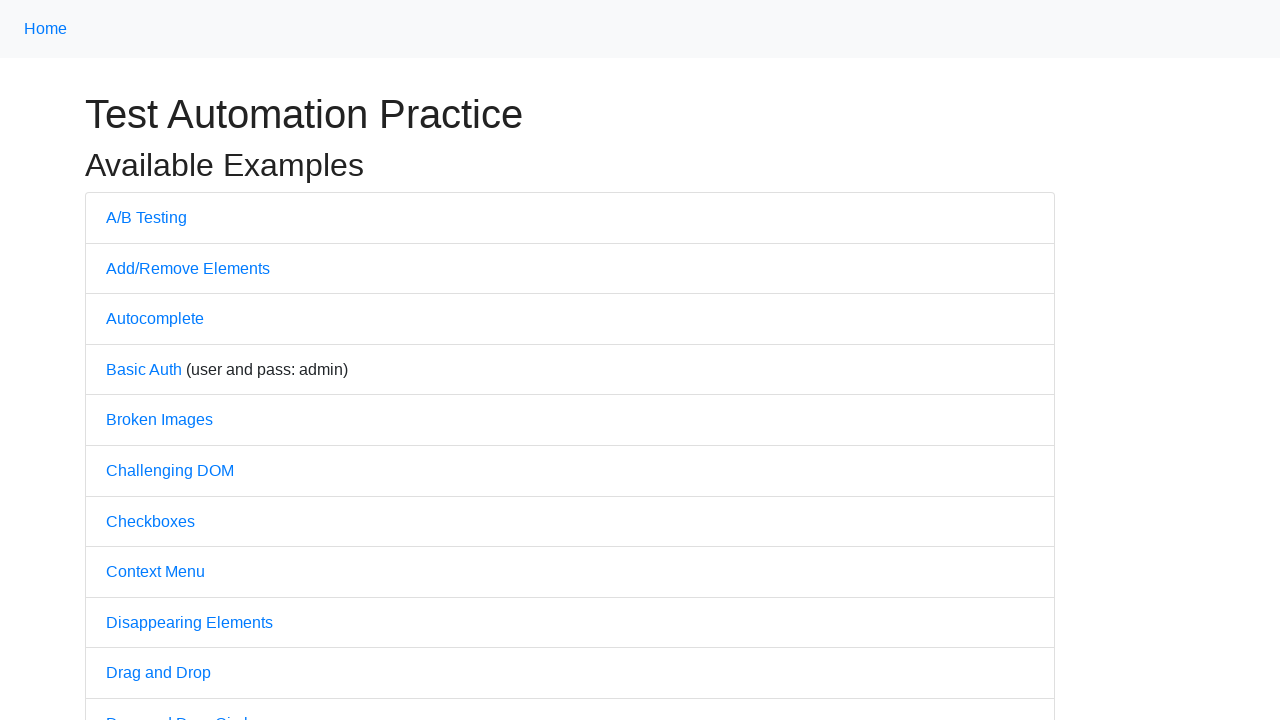

Scrolled down to bring CYDEO link into view
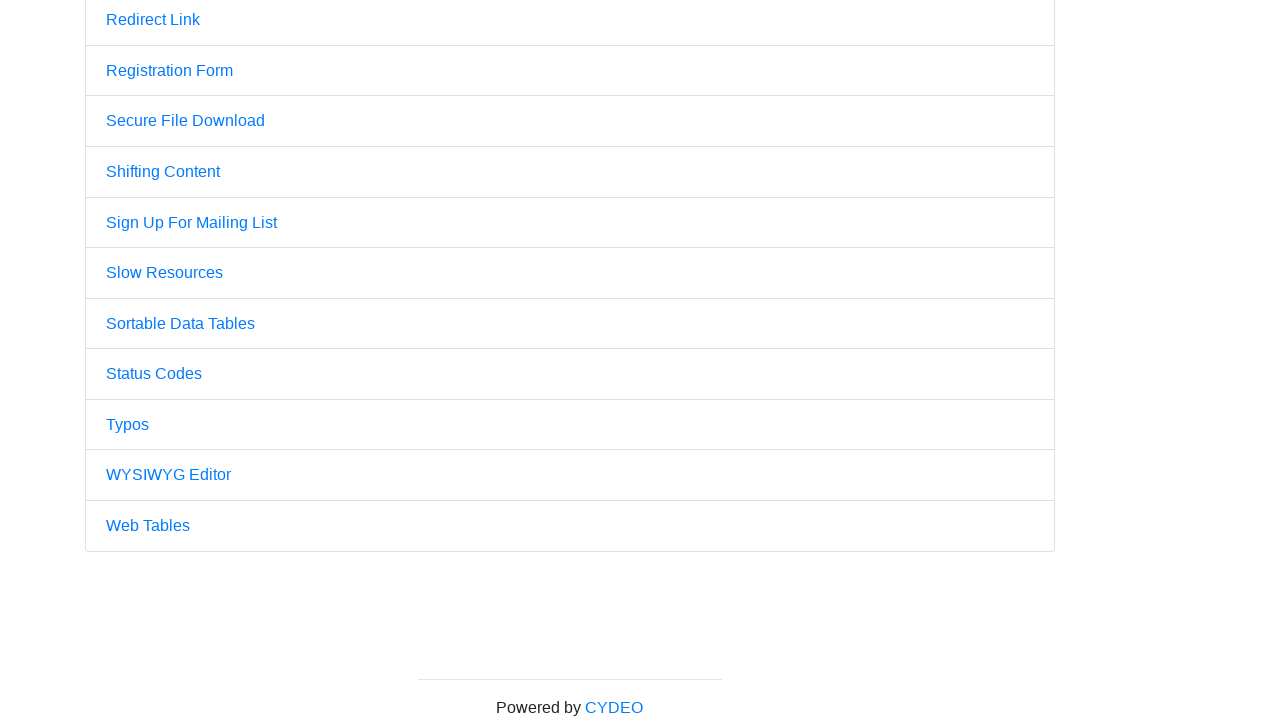

Waited 500ms to observe the scroll
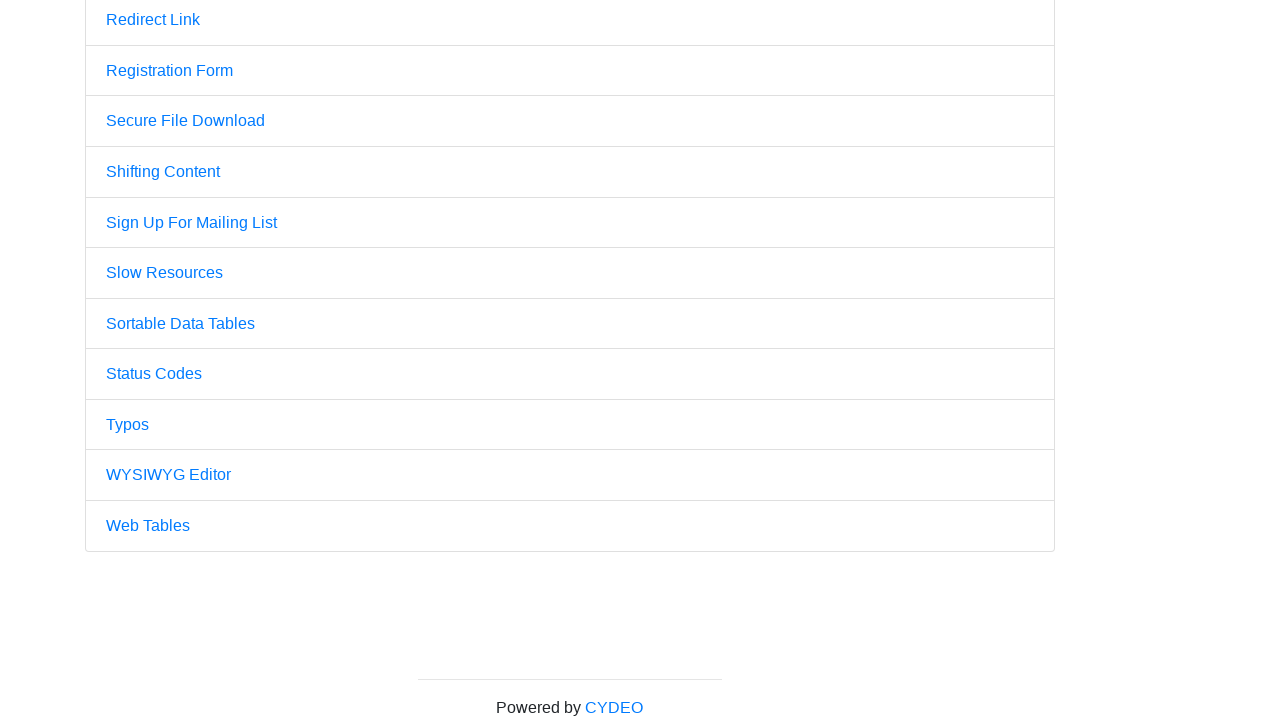

Pressed PageUp key to scroll back up
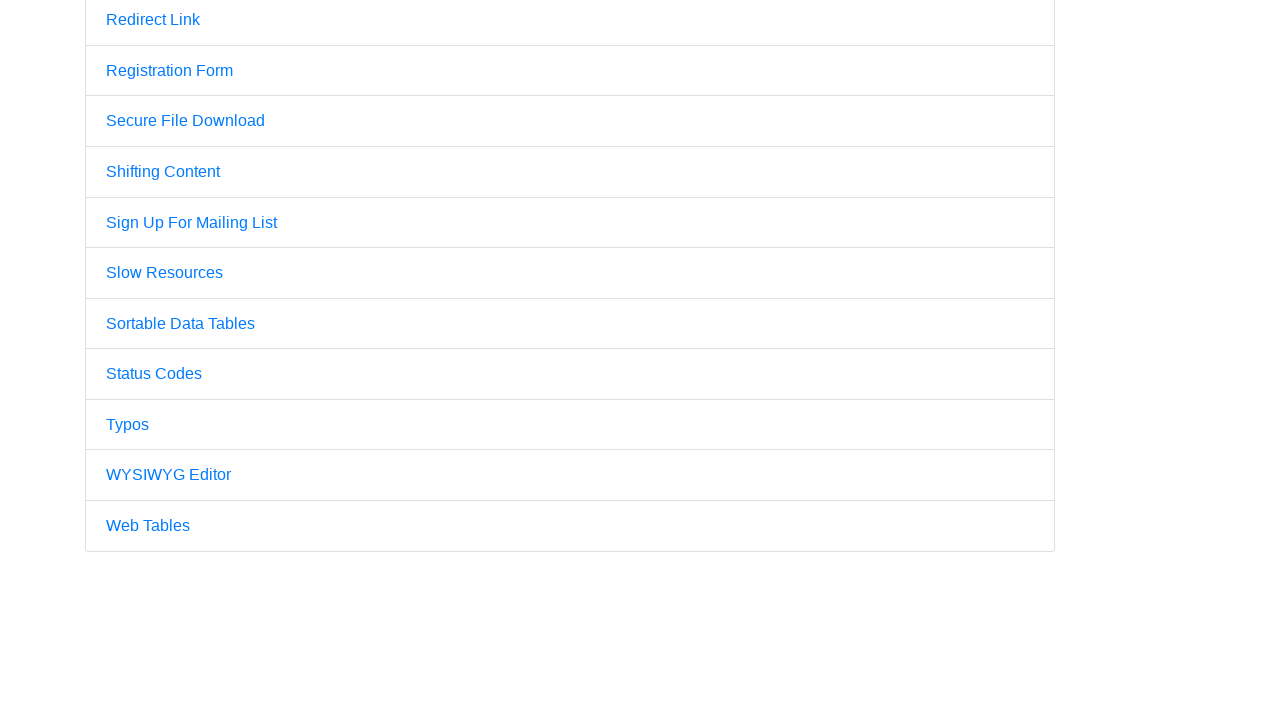

Pressed PageUp key again to scroll further up
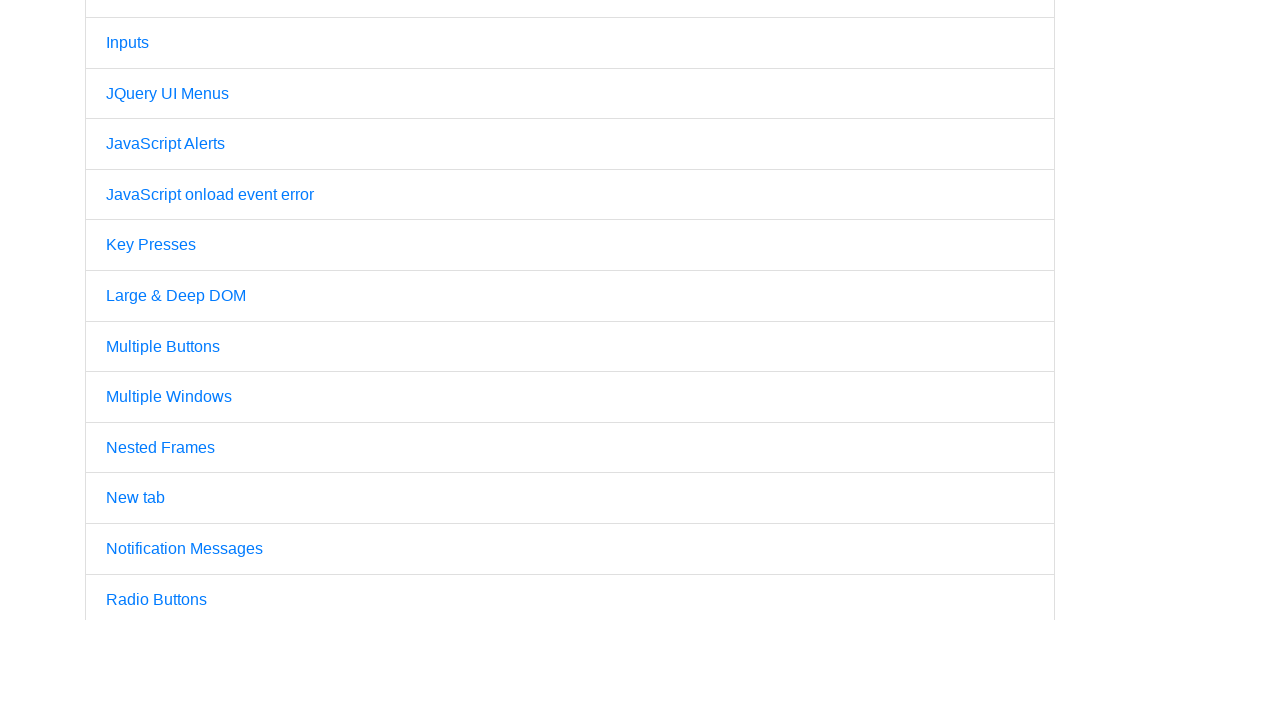

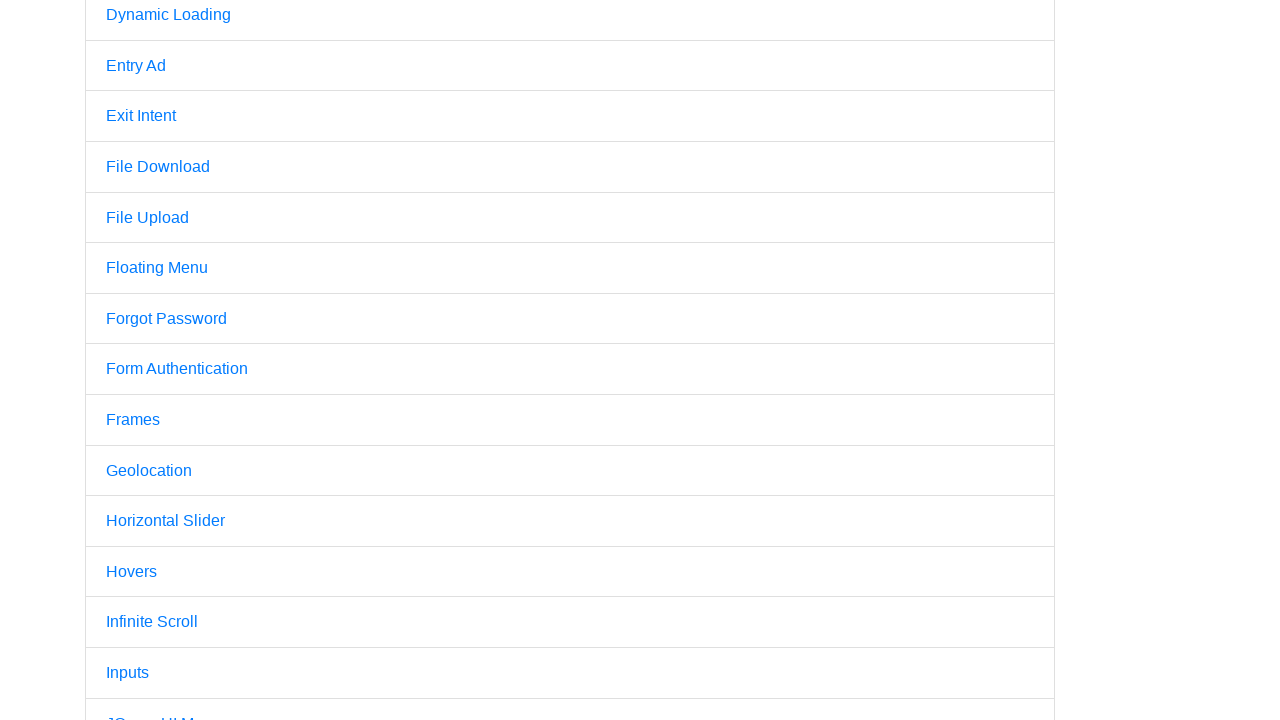